Tests handling text areas and text boxes by filling values and appending text

Starting URL: http://omayo.blogspot.com/

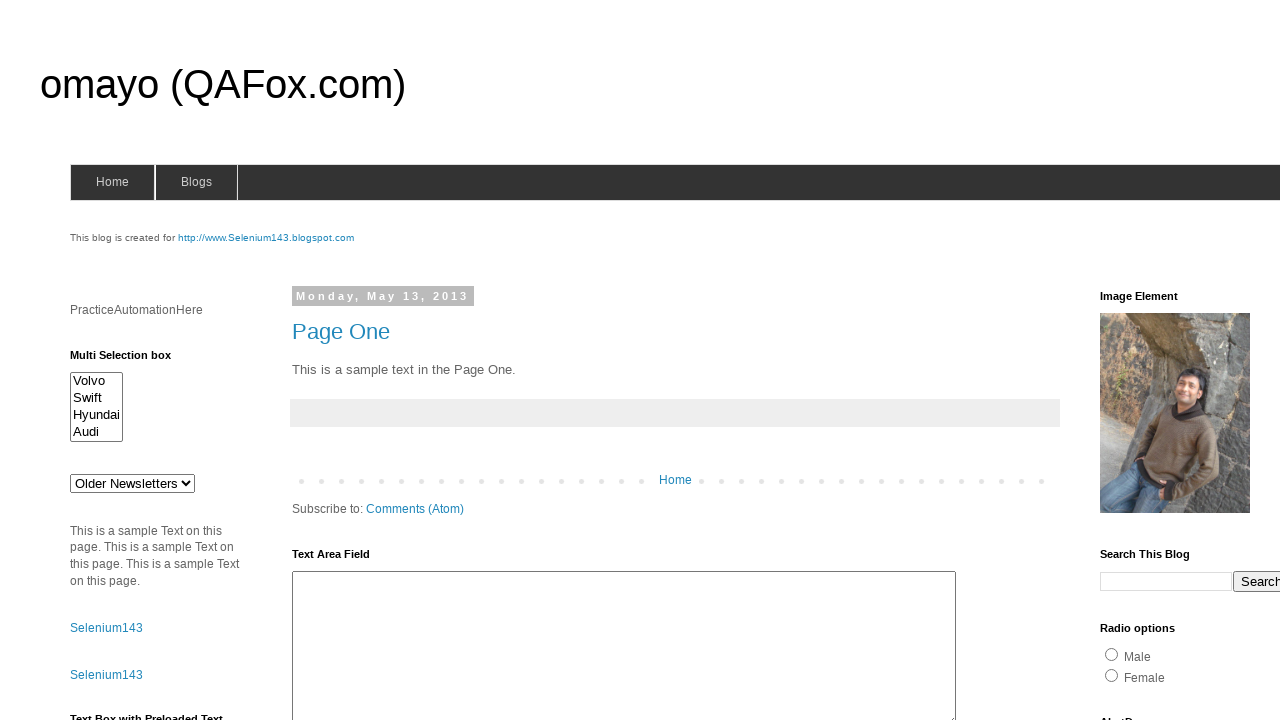

Filled textarea #ta1 with 'Test_Data' on #ta1
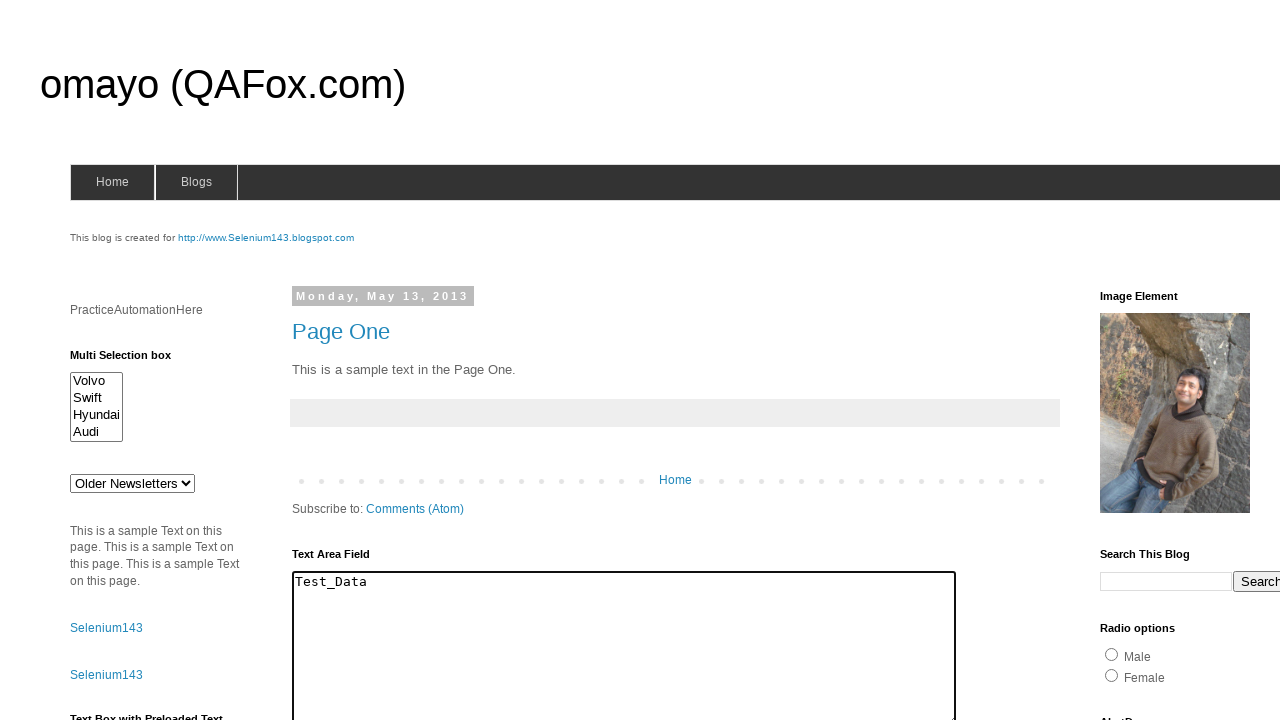

Filled textbox #textbox1 with 'Test WebDriver' on #textbox1
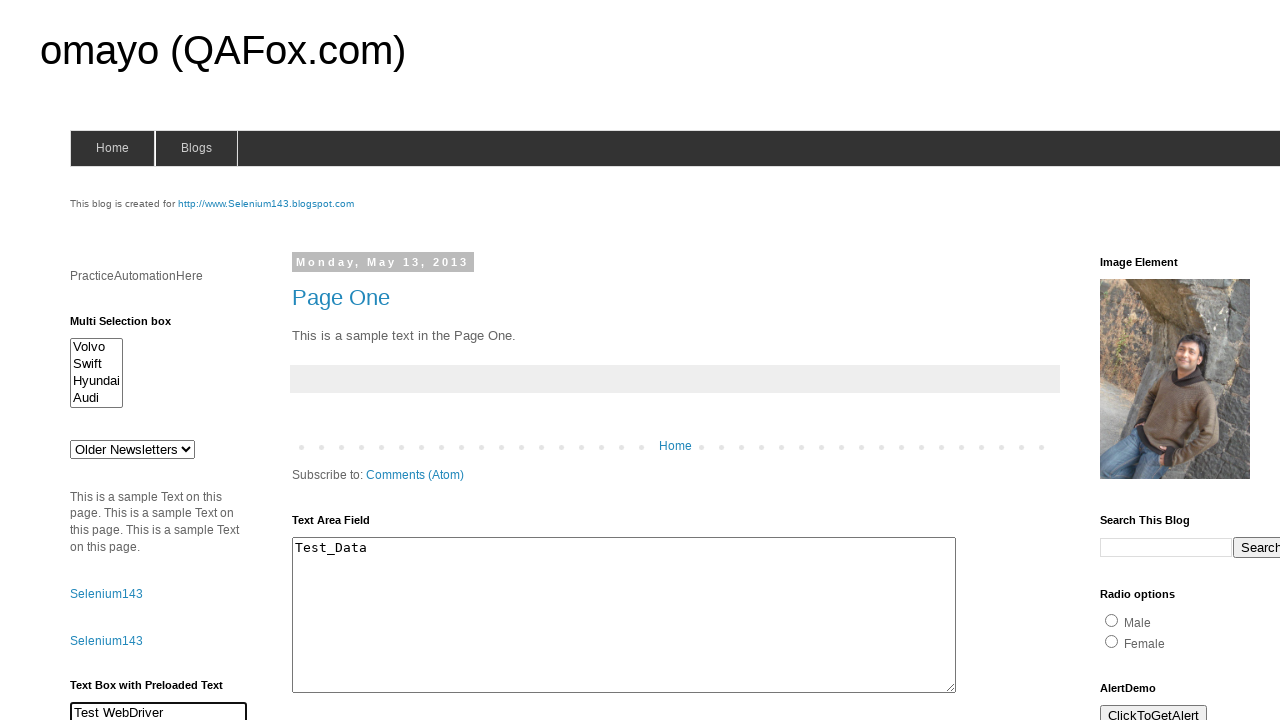

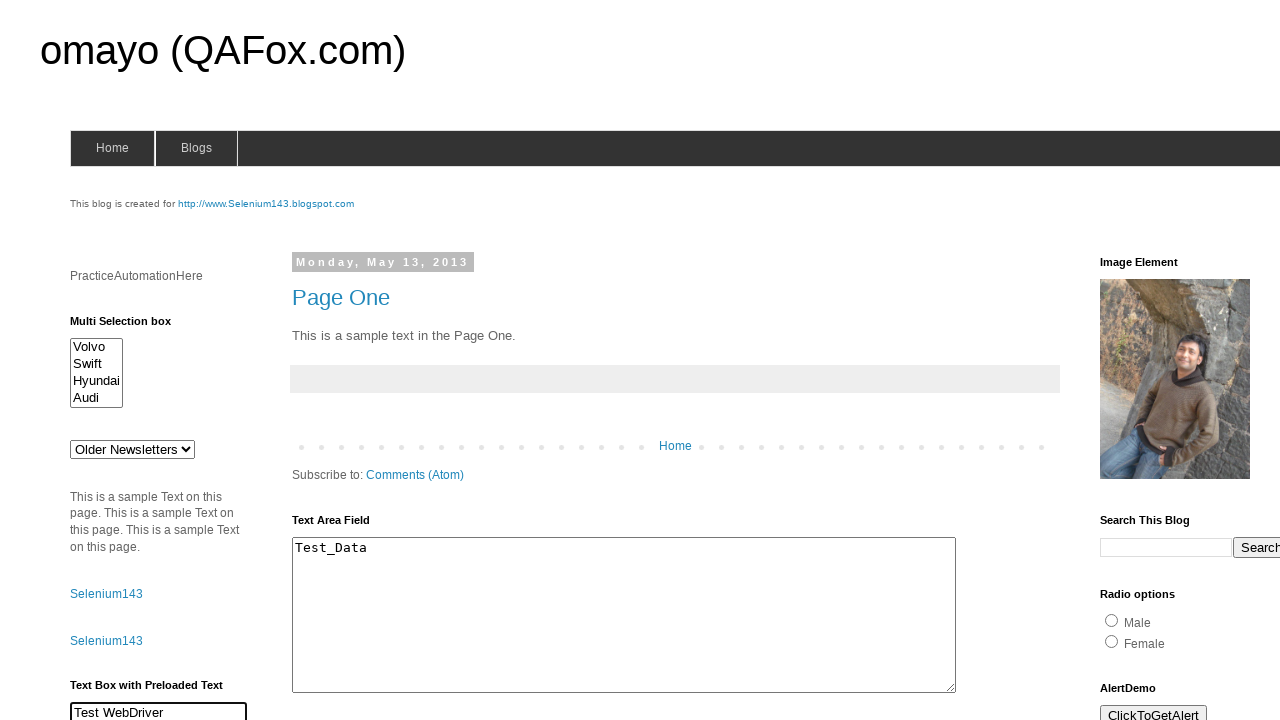